Opens DemoQA, clicks the "JOIN NOW" Selenium Training button, switches to the new tab that opens, and verifies the training page title

Starting URL: https://demoqa.com

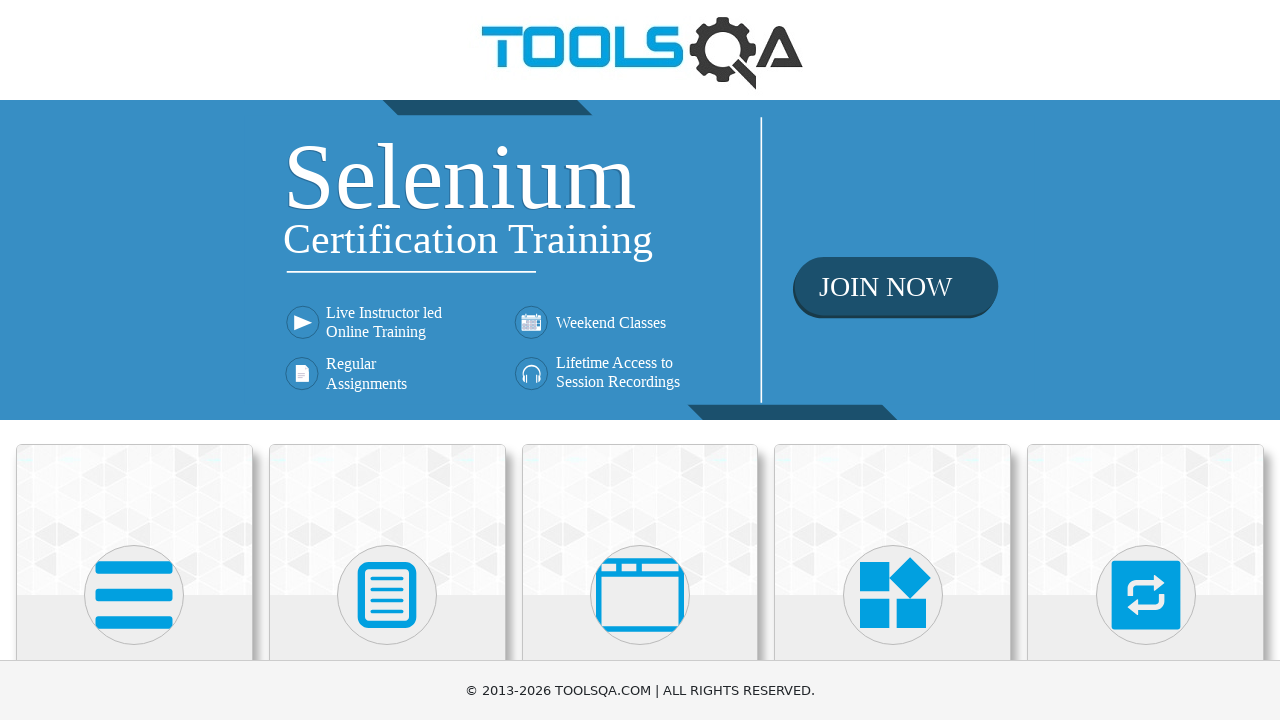

Clicked JOIN NOW button for Selenium training at (640, 260) on img[alt='Selenium Online Training']
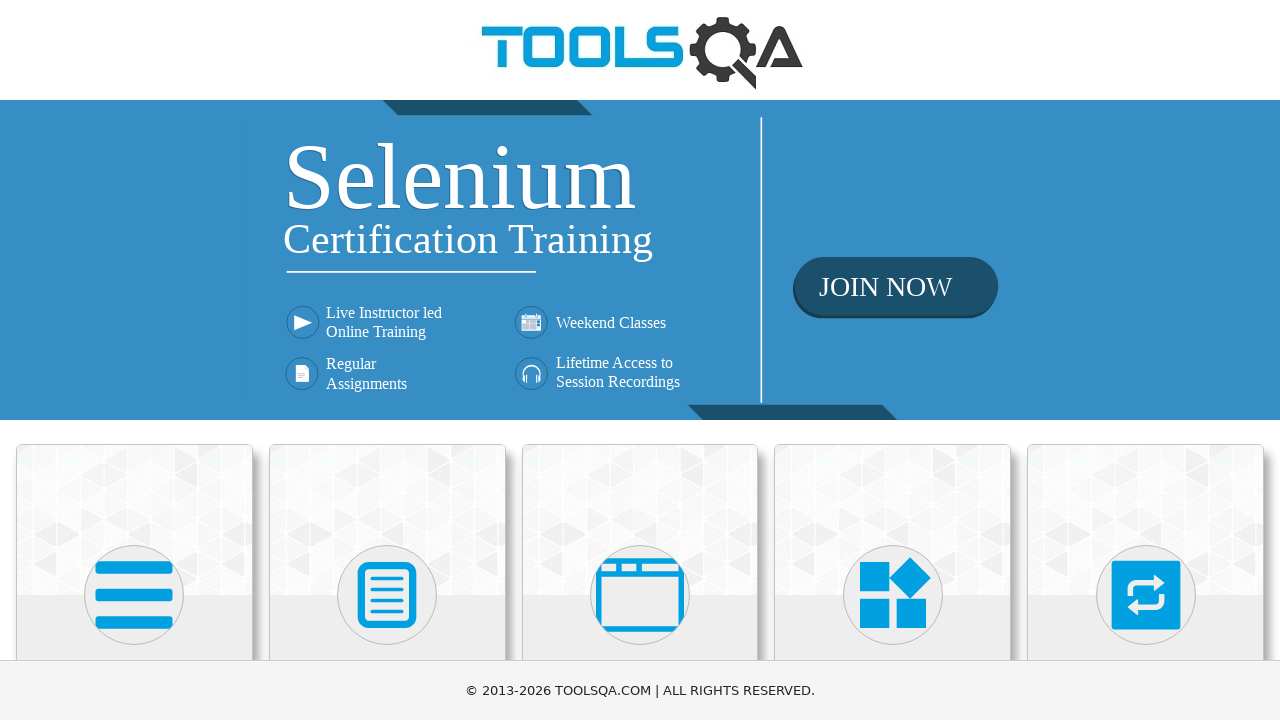

New tab opened and switched to training page tab at (640, 260) on img[alt='Selenium Online Training']
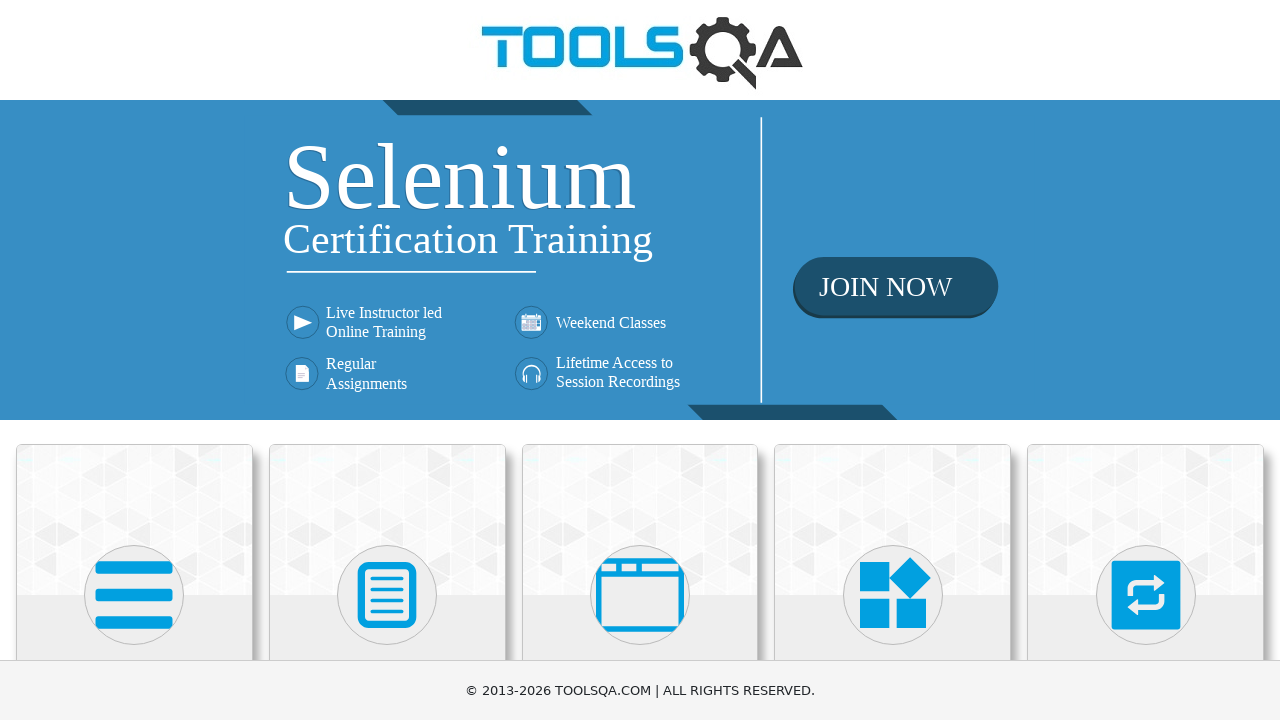

Training page loaded completely
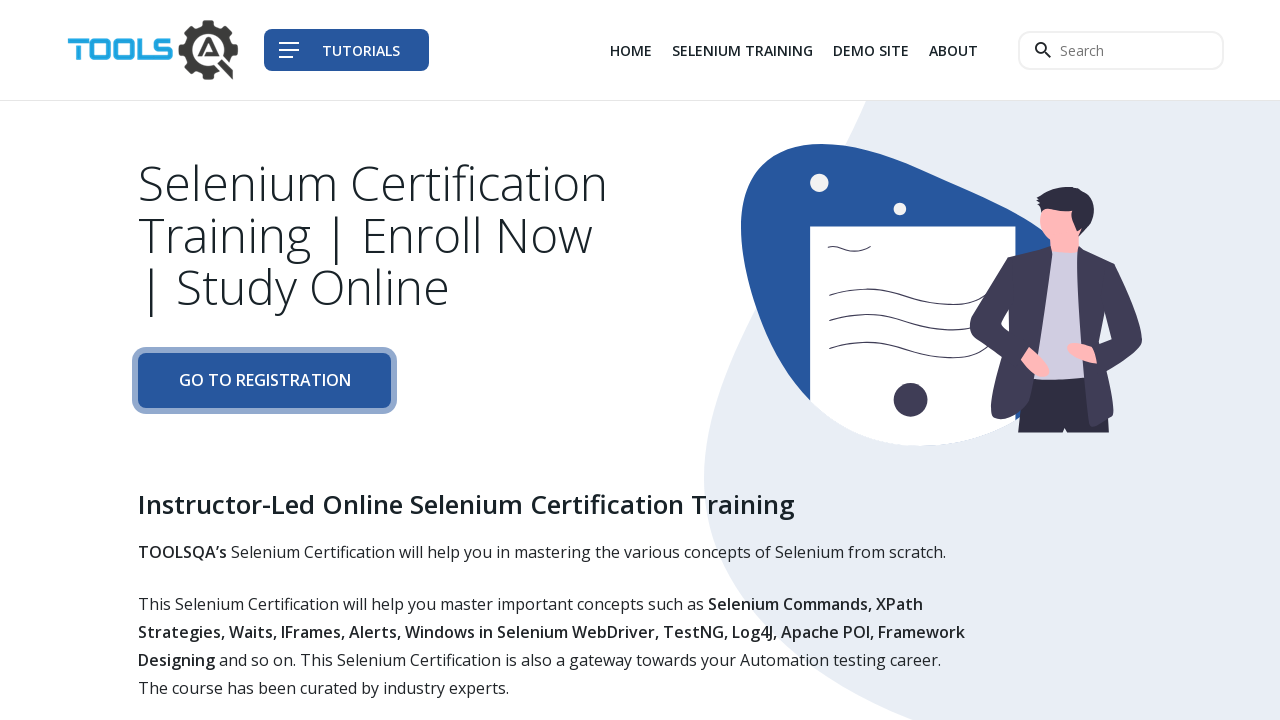

Verified training page title is 'Tools QA - Selenium Training'
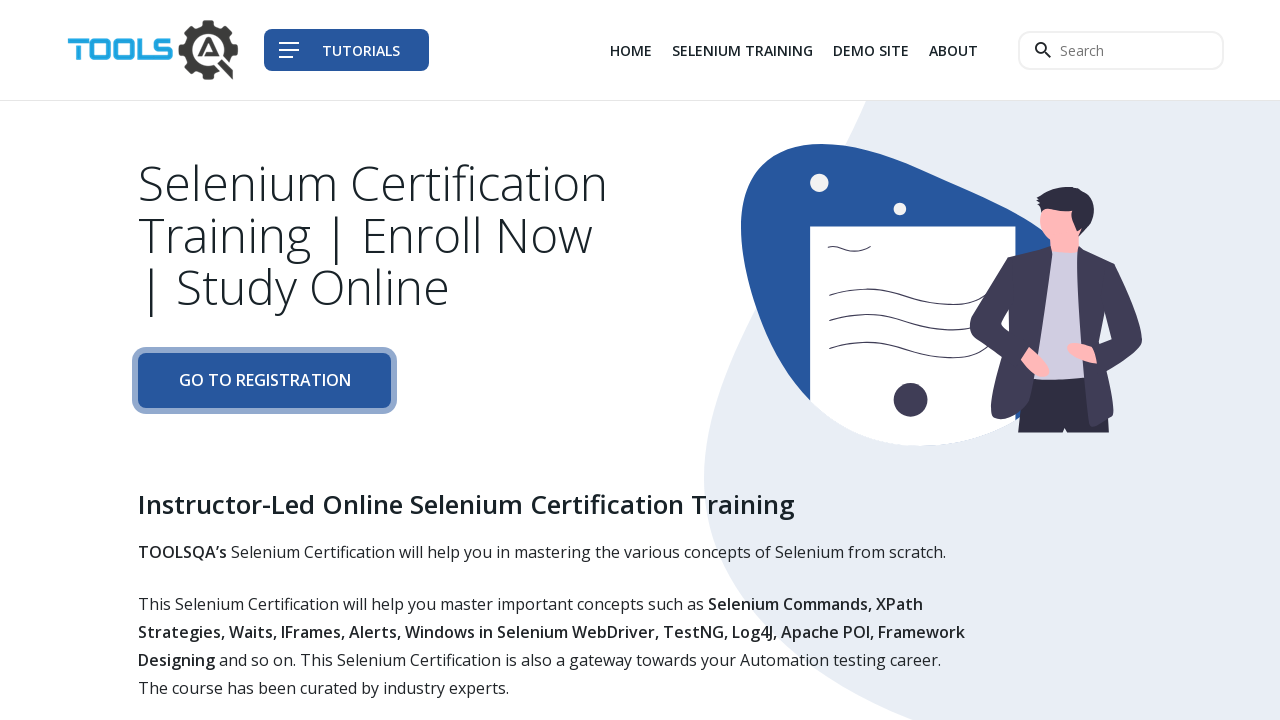

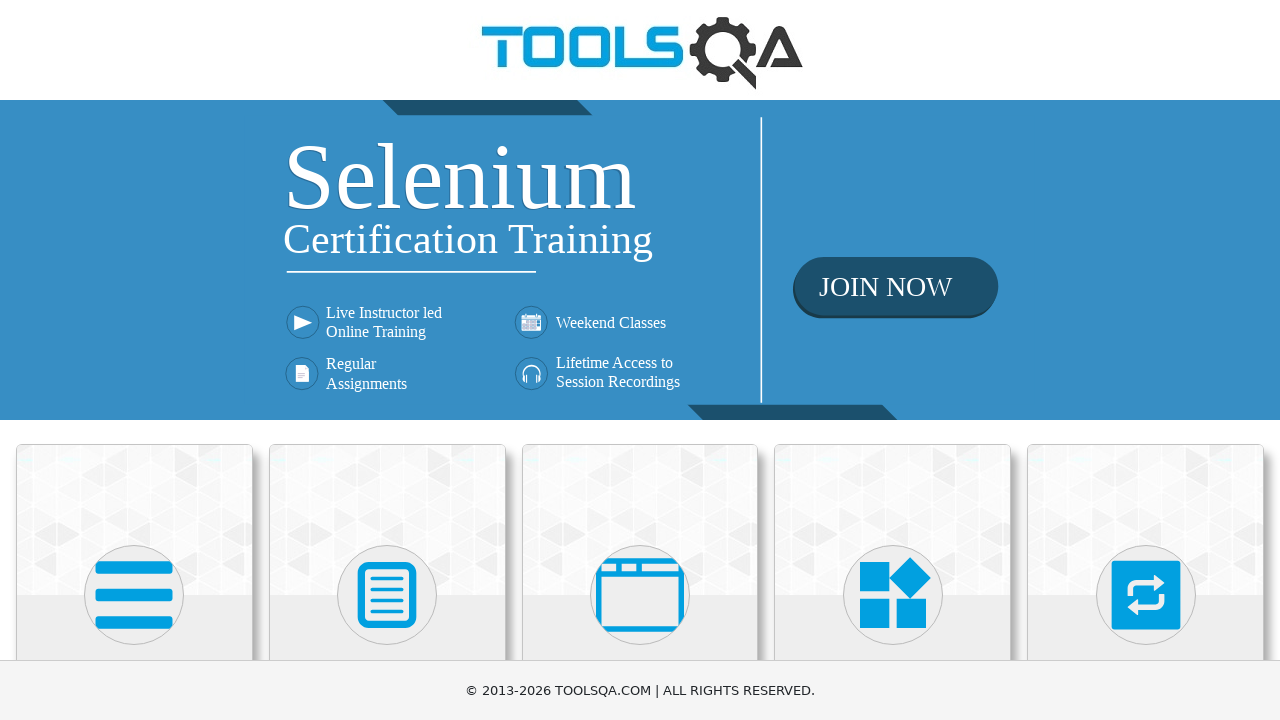